Tests tooltip functionality by hovering over an age input field and verifying the tooltip text appears

Starting URL: https://automationfc.github.io/jquery-tooltip/

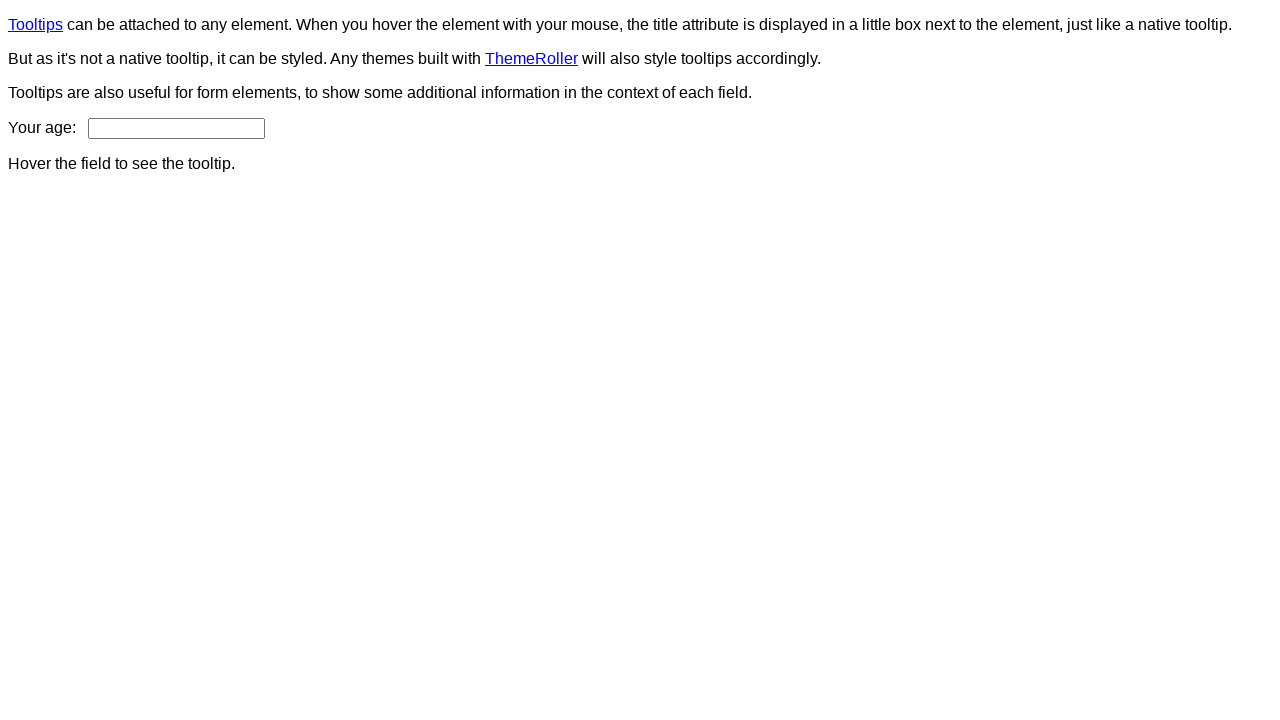

Hovered over age input field to trigger tooltip at (176, 128) on input#age
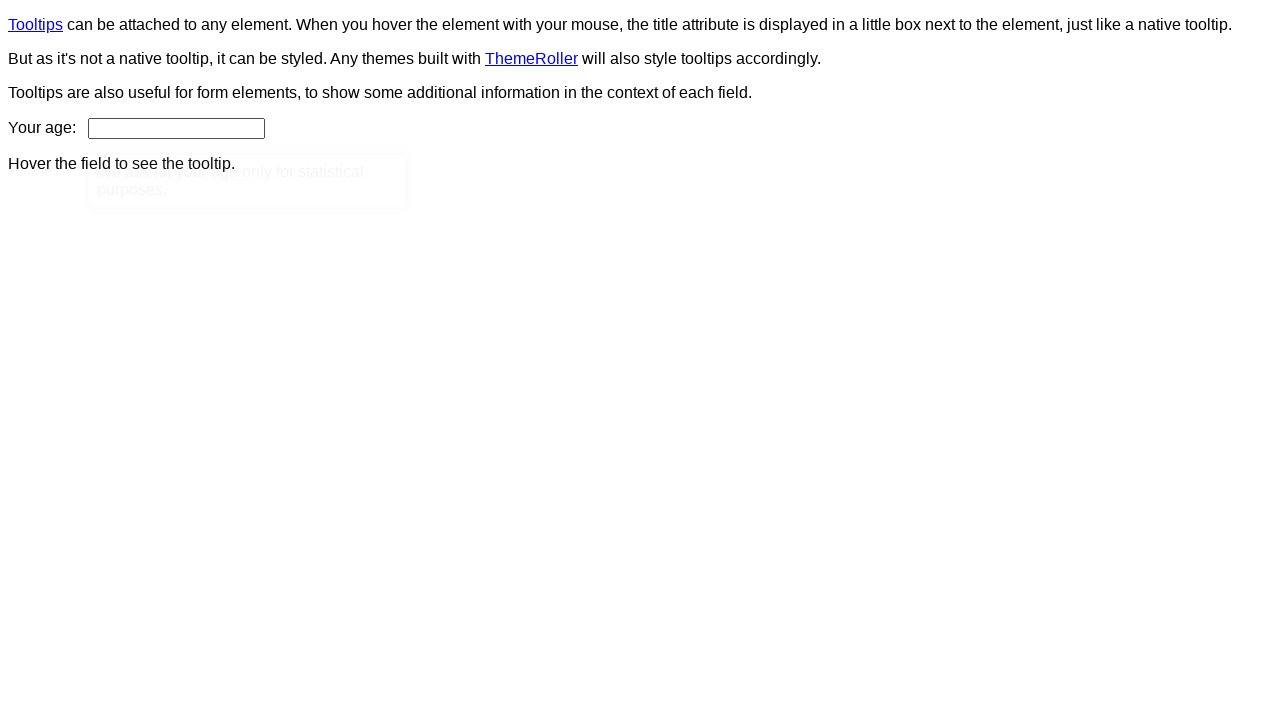

Located tooltip element
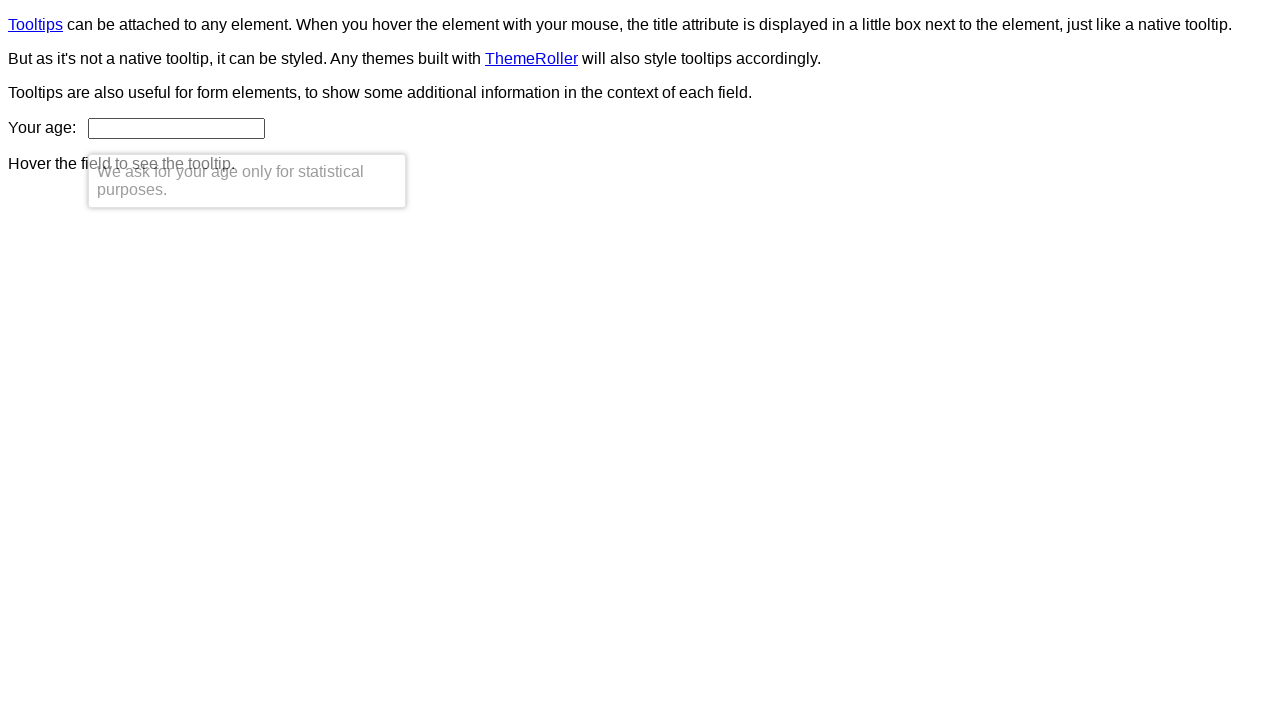

Verified tooltip text matches expected message: 'We ask for your age only for statistical purposes.'
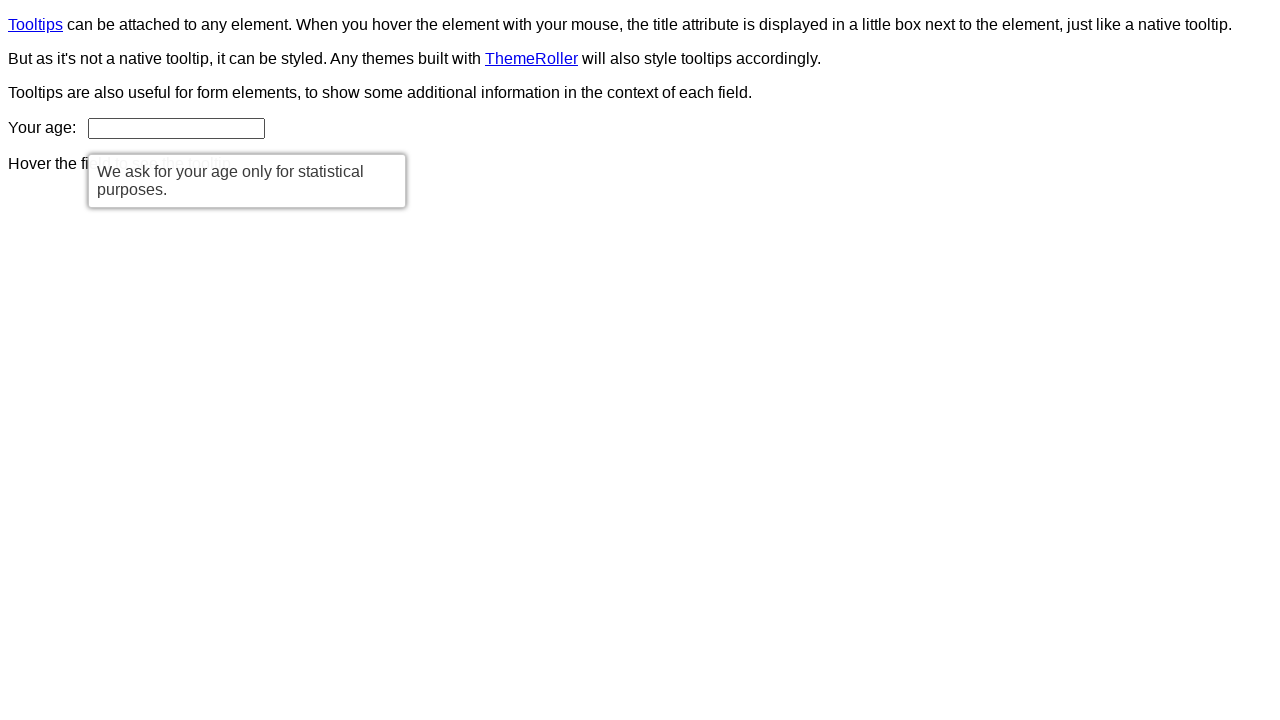

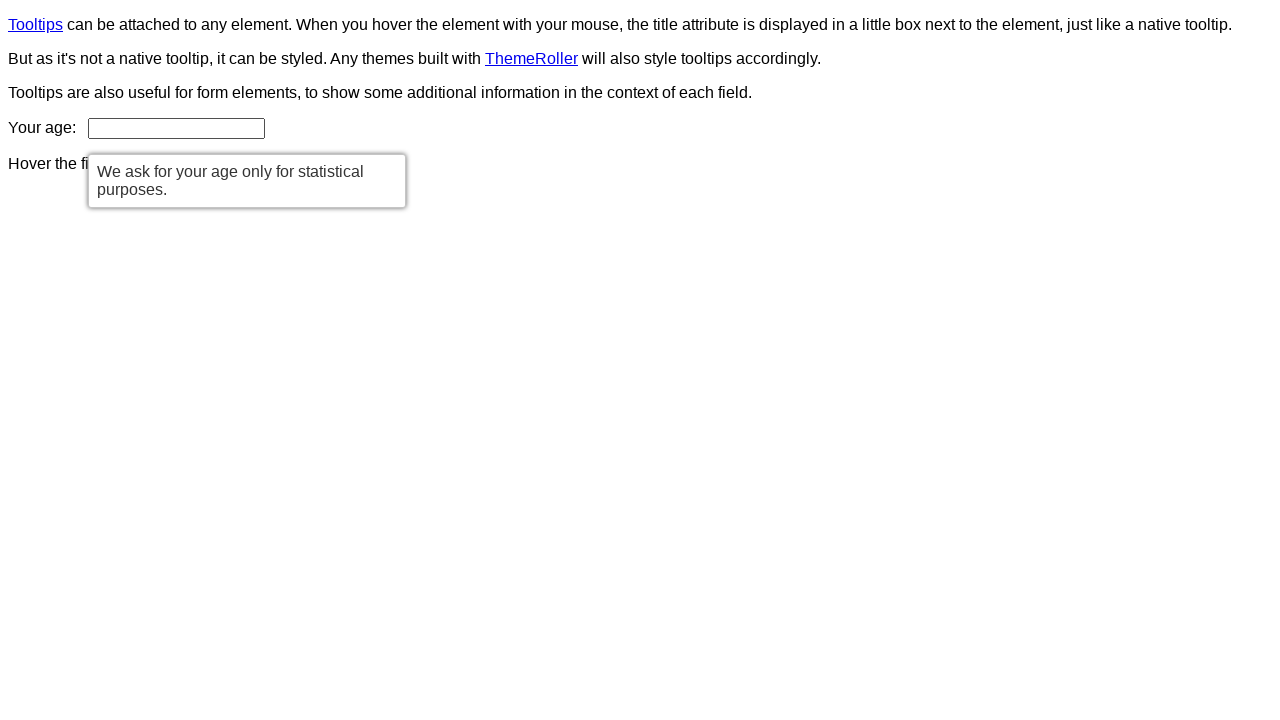